Navigates to a 36kr news article page and waits for content to load

Starting URL: https://www.36kr.com/newsflashes/2368027471505793

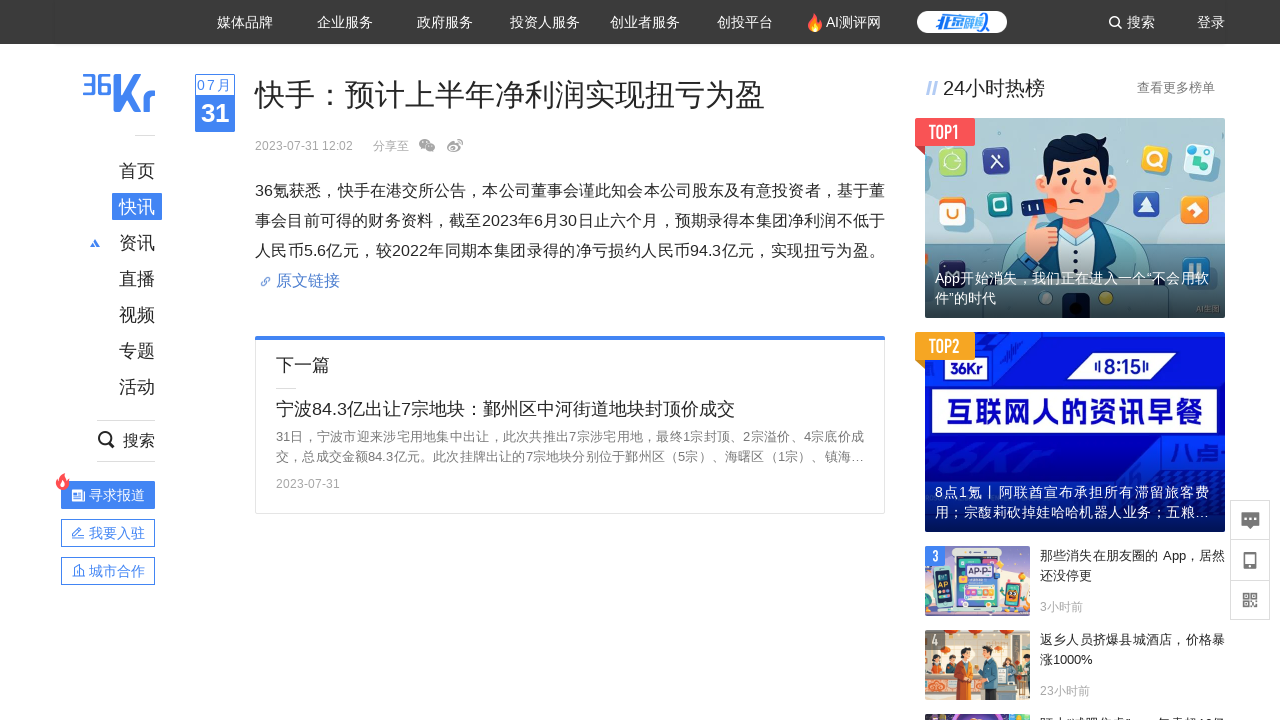

Navigated to 36kr news article page
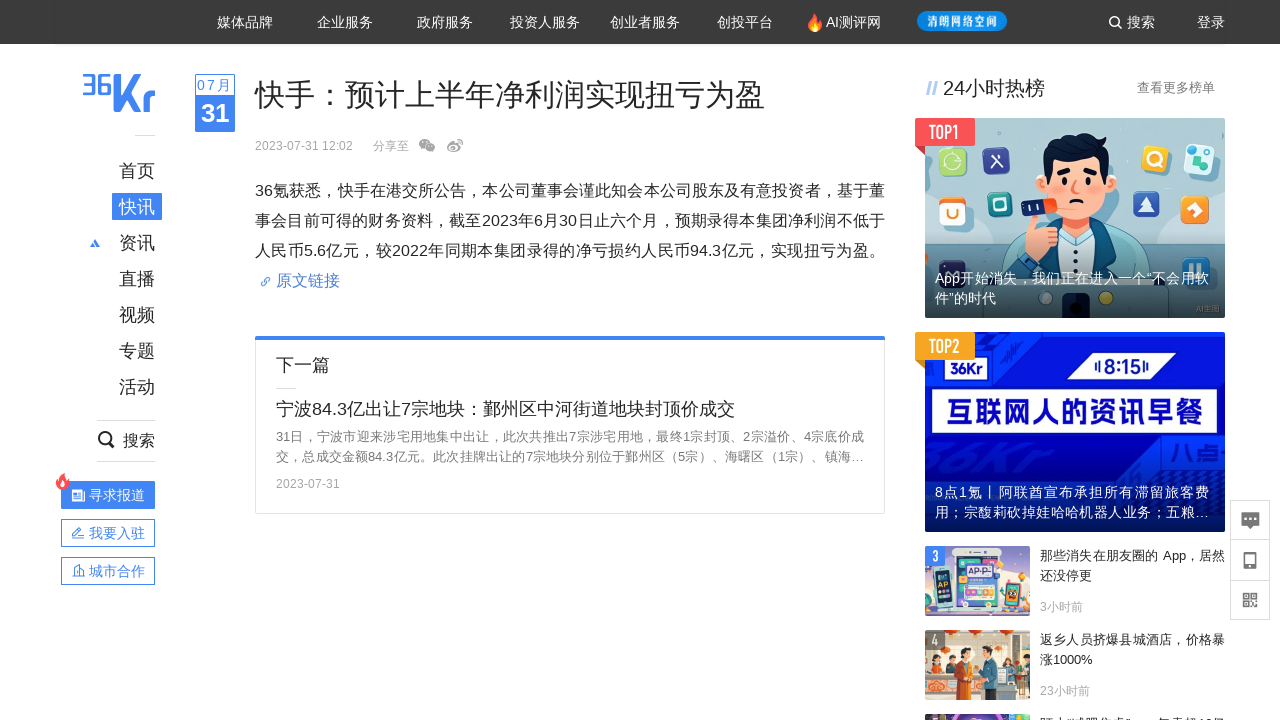

Waited for DOM content to load
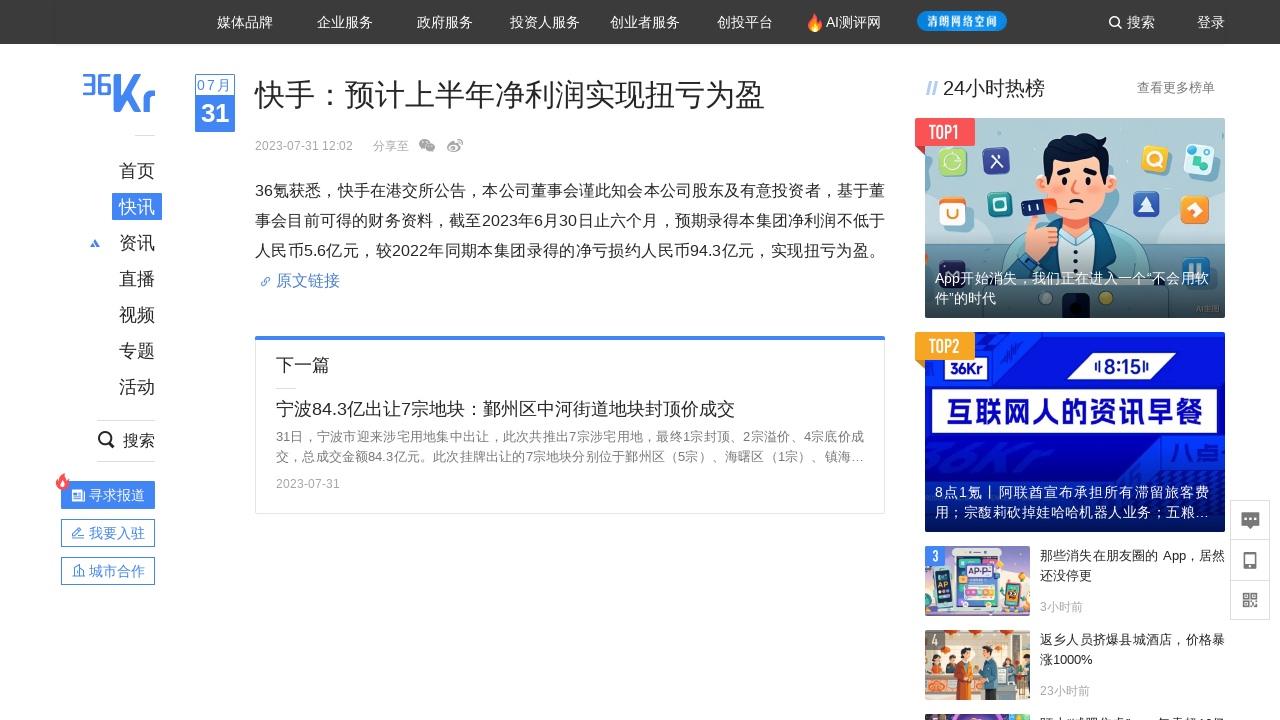

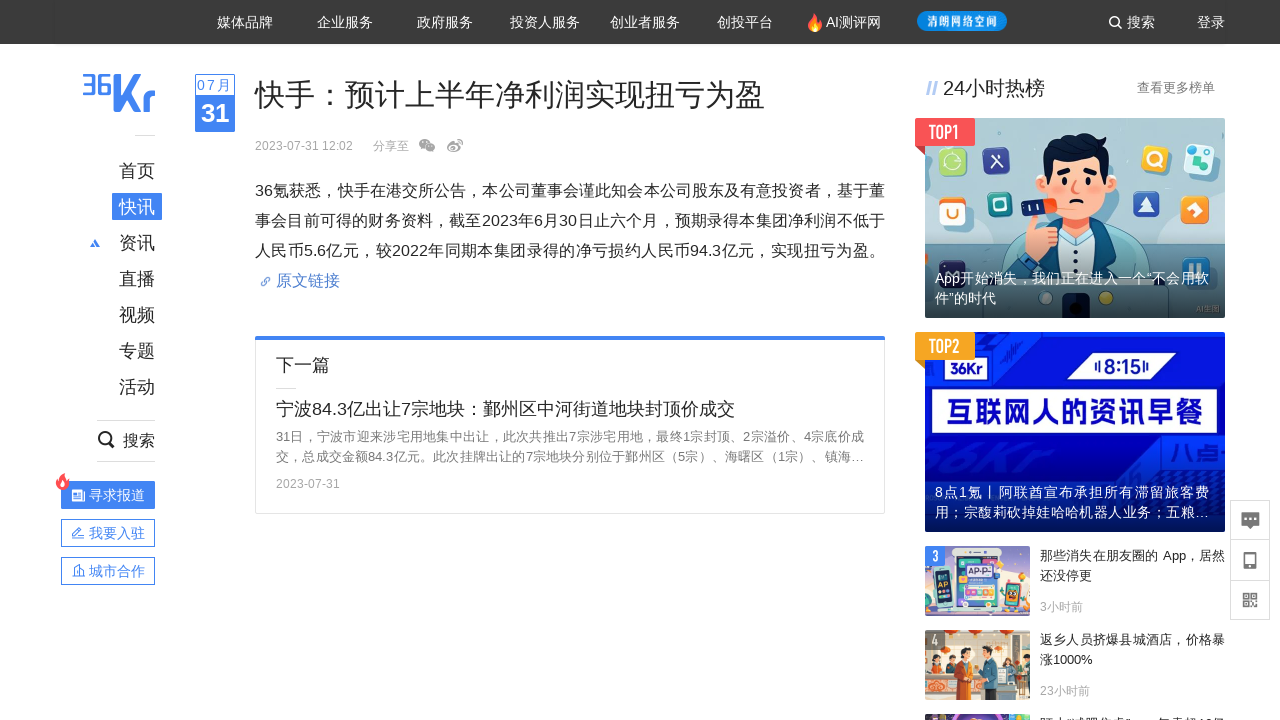